Tests Playwright built-in locators by clicking on HTML Elements link using getByRole, clicking Register button, and filling a text input using getByPlaceholder.

Starting URL: https://techglobal-training.com/frontend

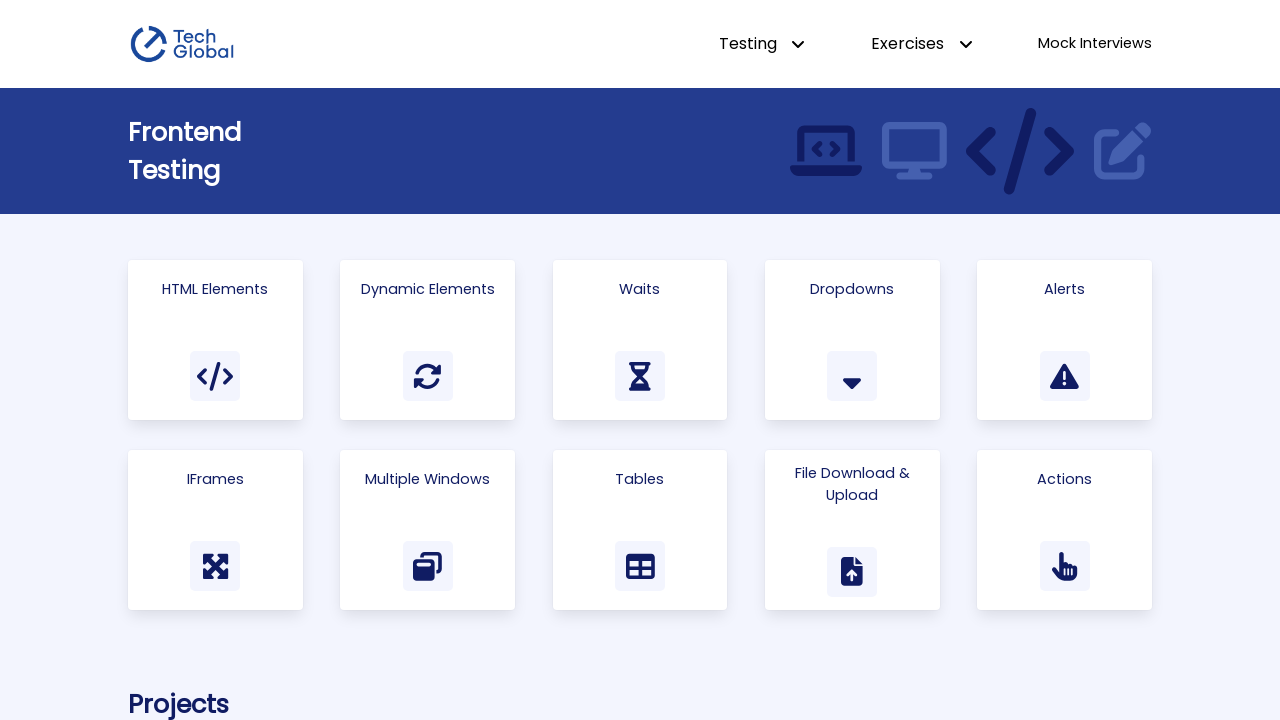

Clicked on HTML Elements link using getByRole at (215, 340) on internal:role=link[name="HTML Elements"i]
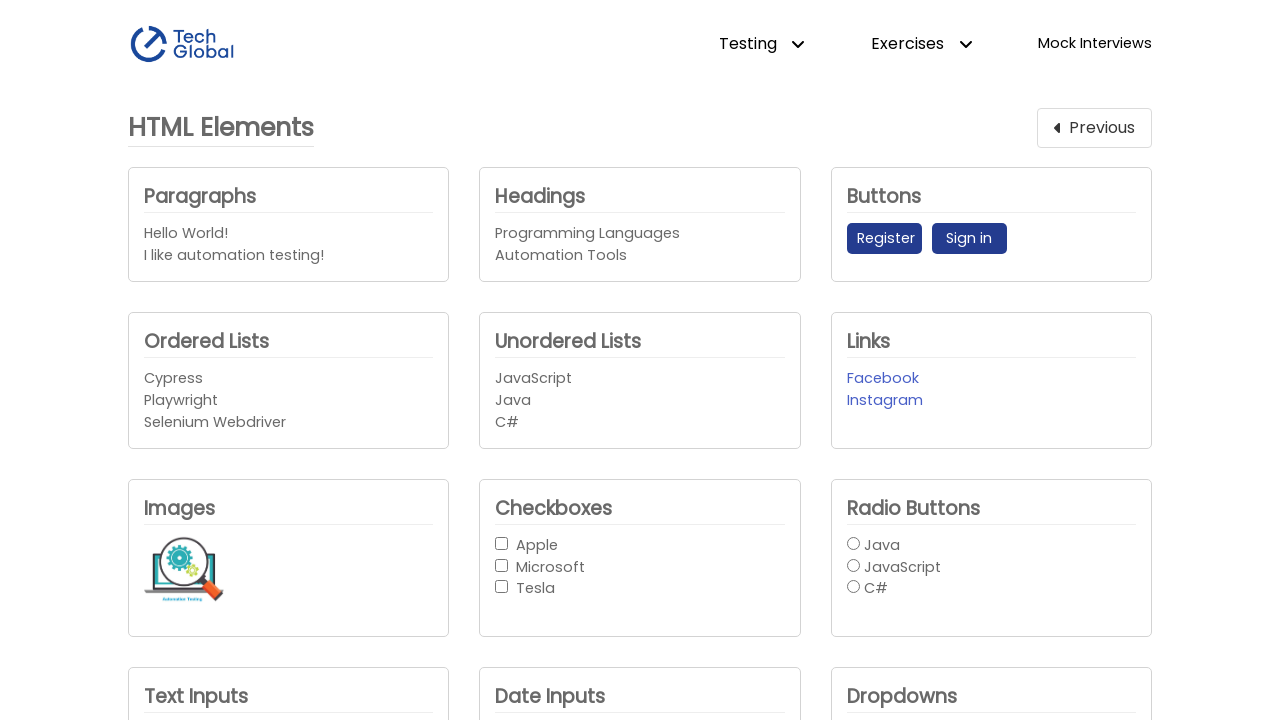

Clicked Register button using getByRole at (884, 239) on internal:role=button[name="Register"i]
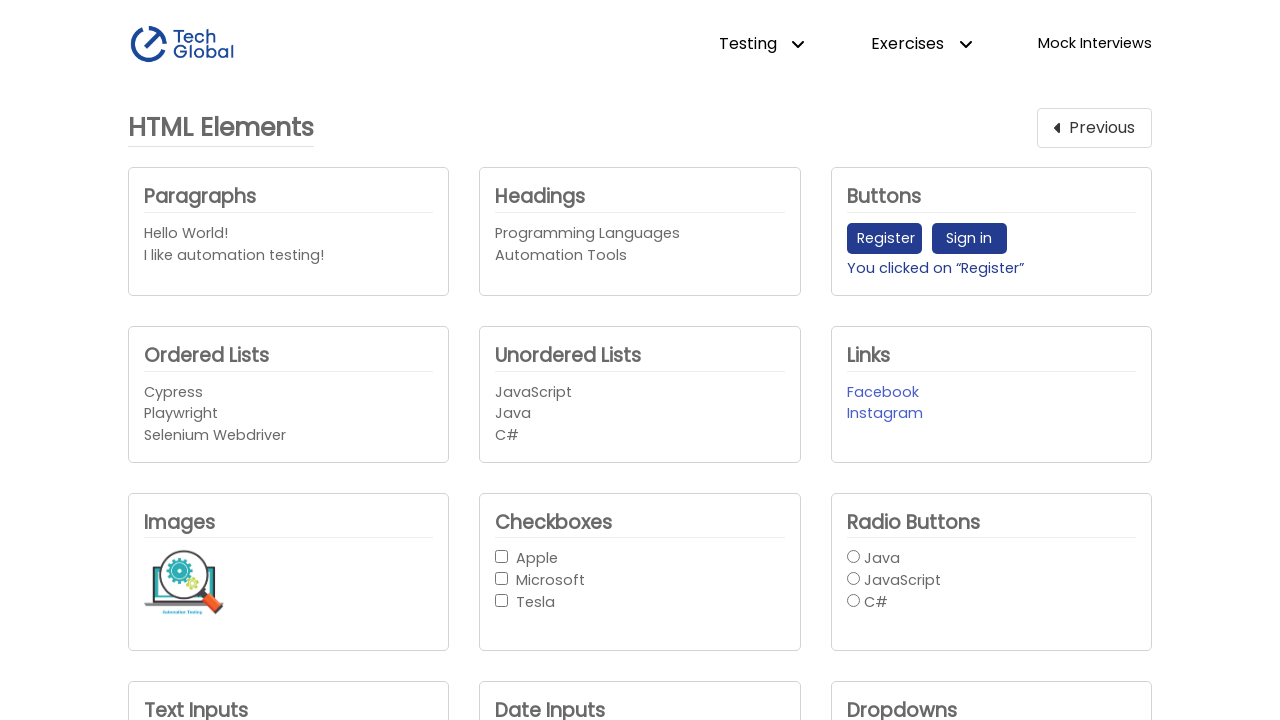

Filled text input with 'TechGlobal' using getByPlaceholder on internal:attr=[placeholder="Enter text here"i]
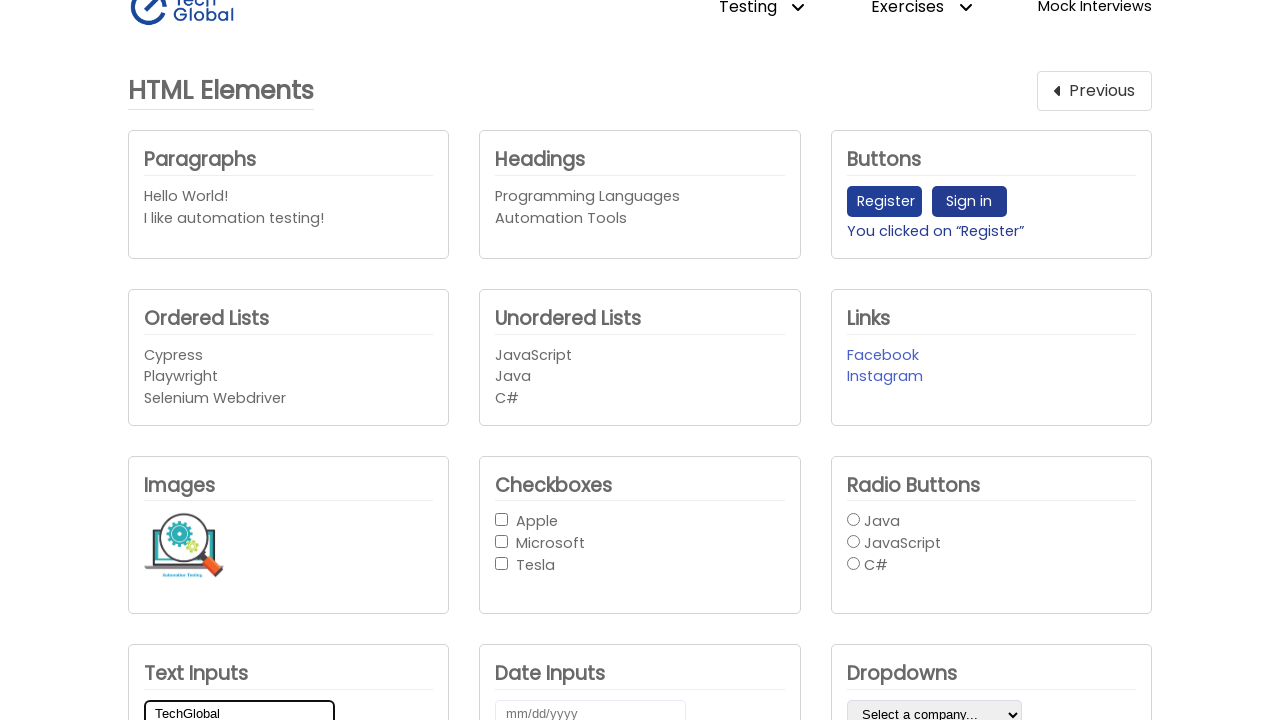

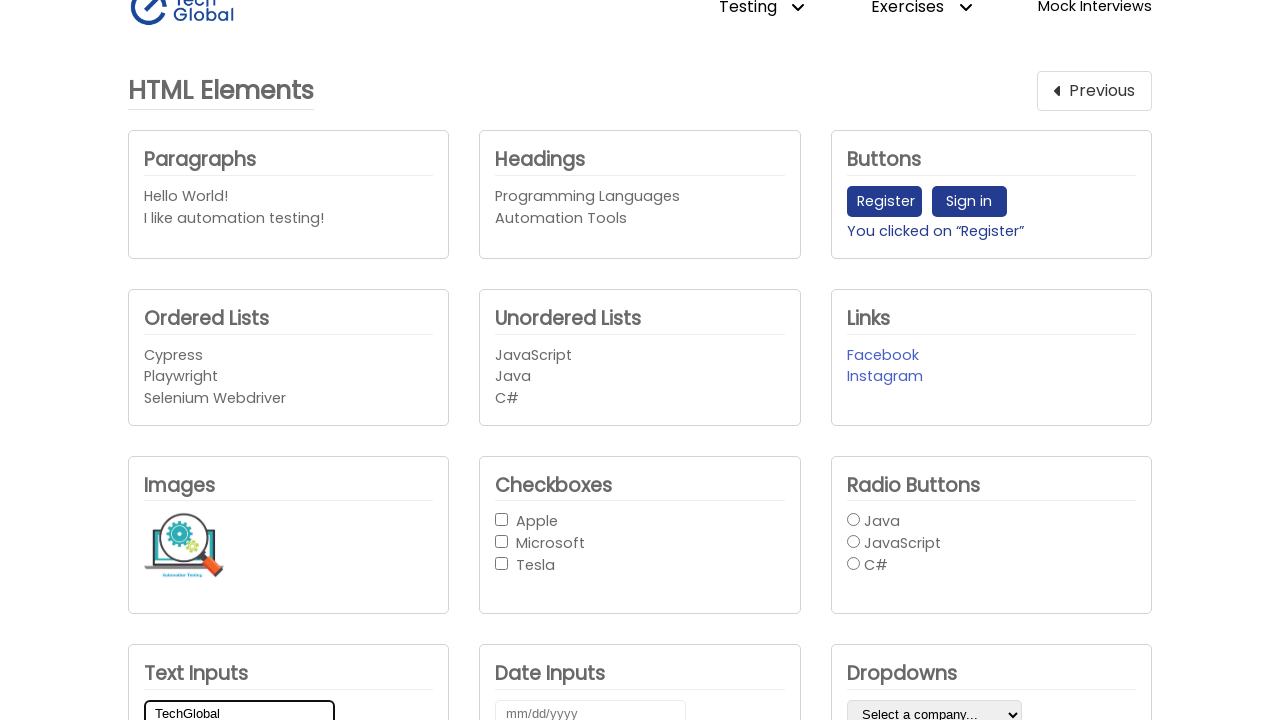